Tests e-commerce website functionality by navigating to furniture section, applying price filters, and verifying product prices are within the specified range

Starting URL: https://www.testotomasyonu.com/

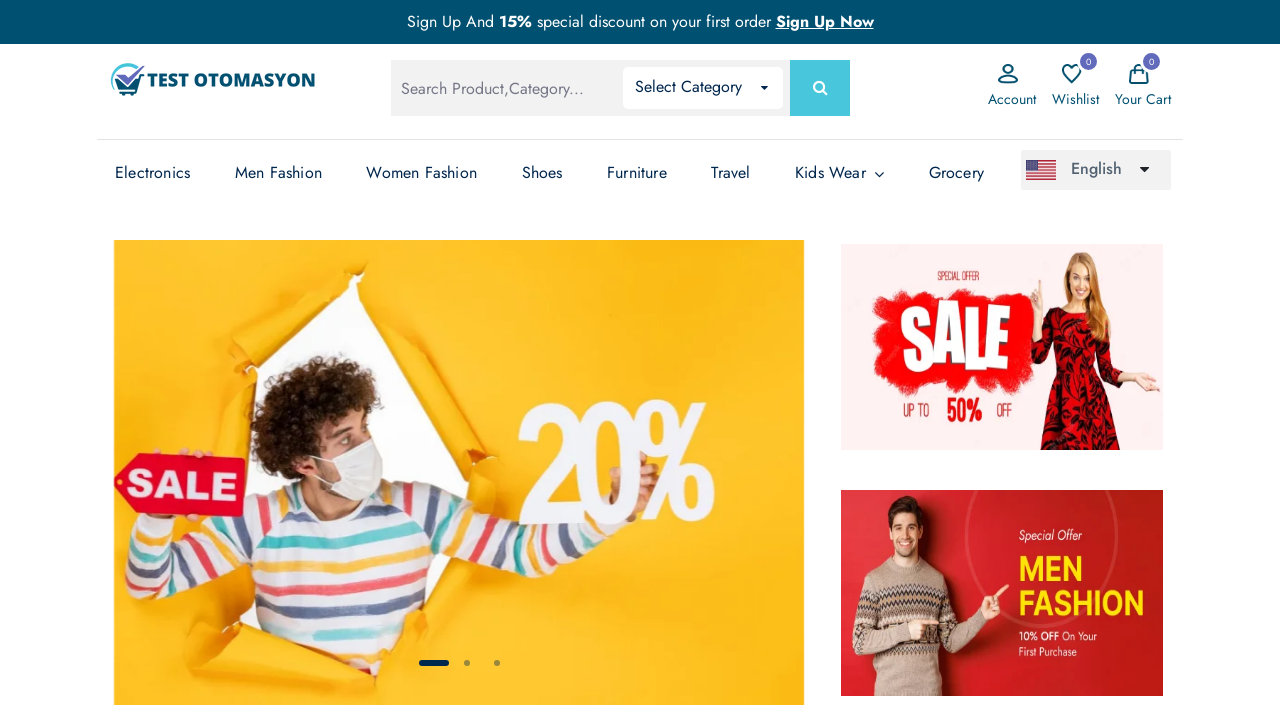

Refreshed the page
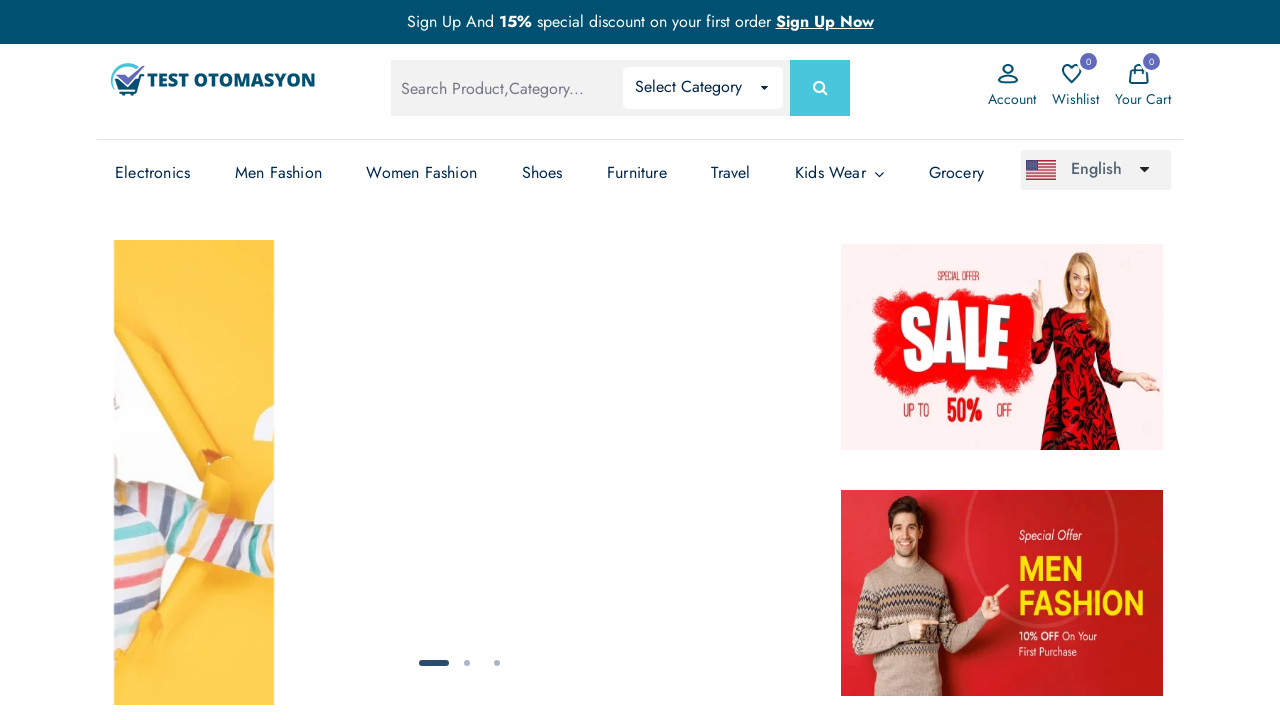

Clicked on Furniture link at (637, 173) on (//a[text()='Furniture'])[3]
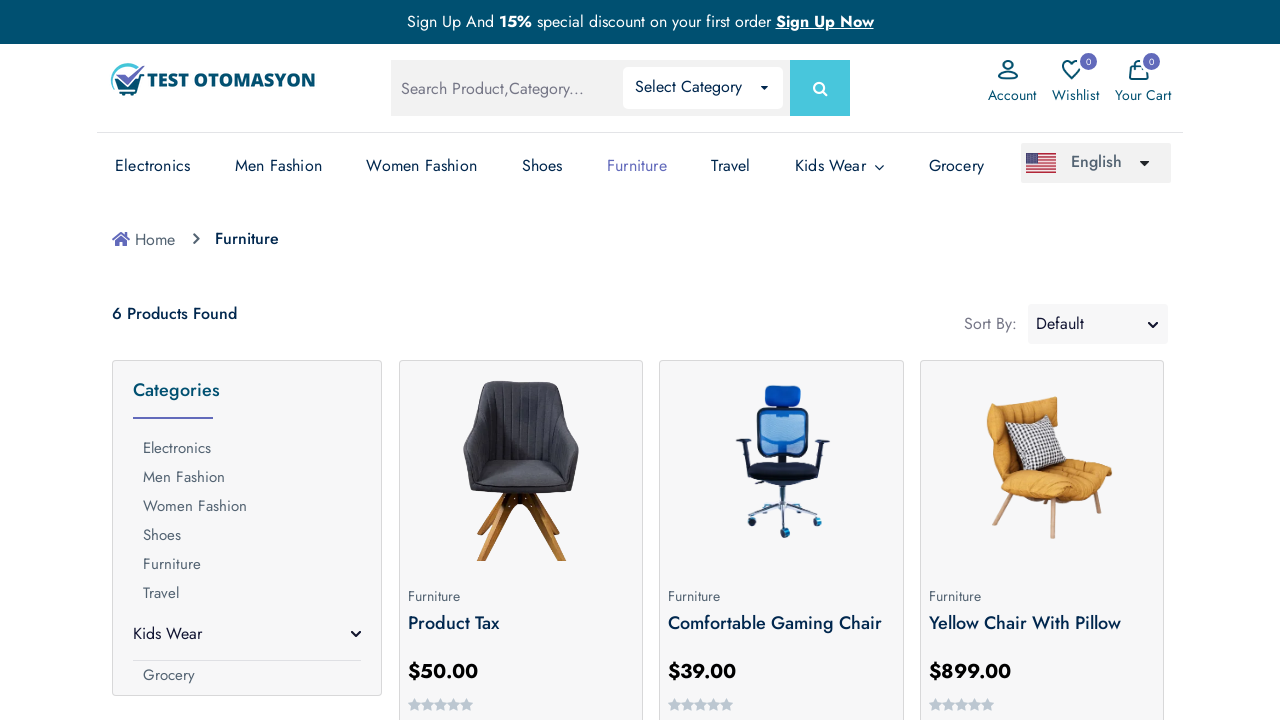

Scrolled down with PageDown key
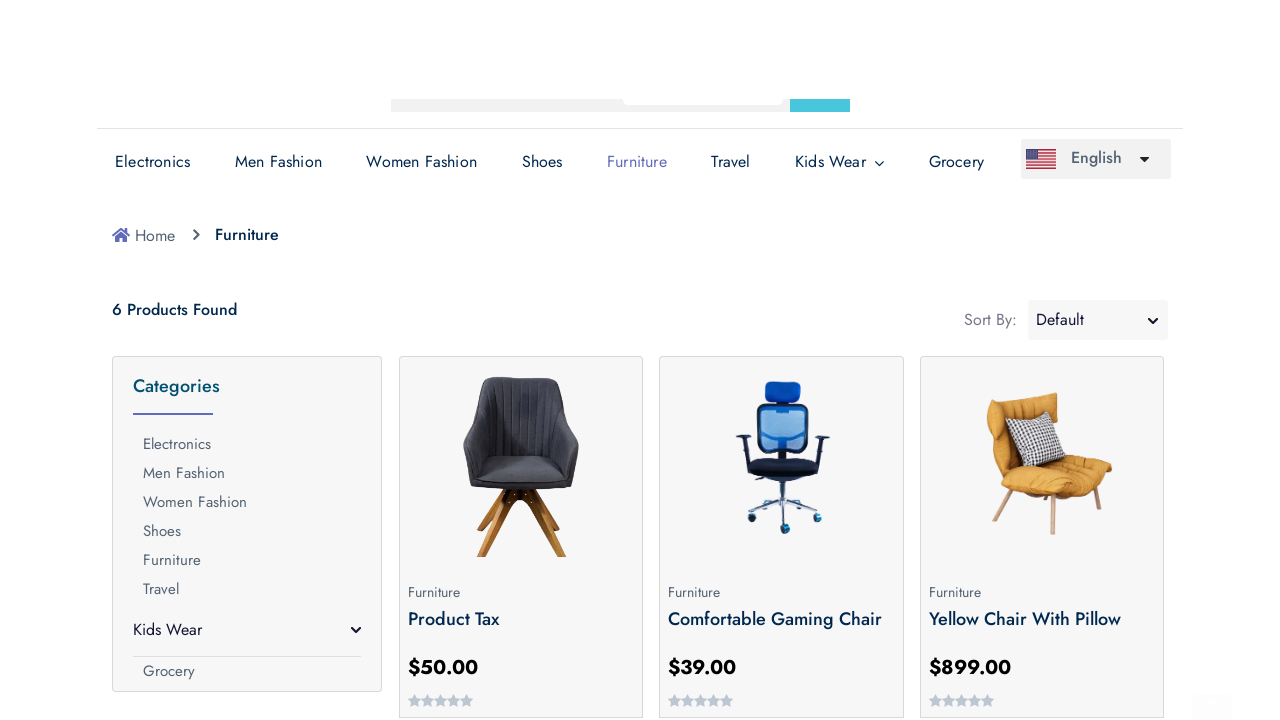

Scrolled down further with PageDown key
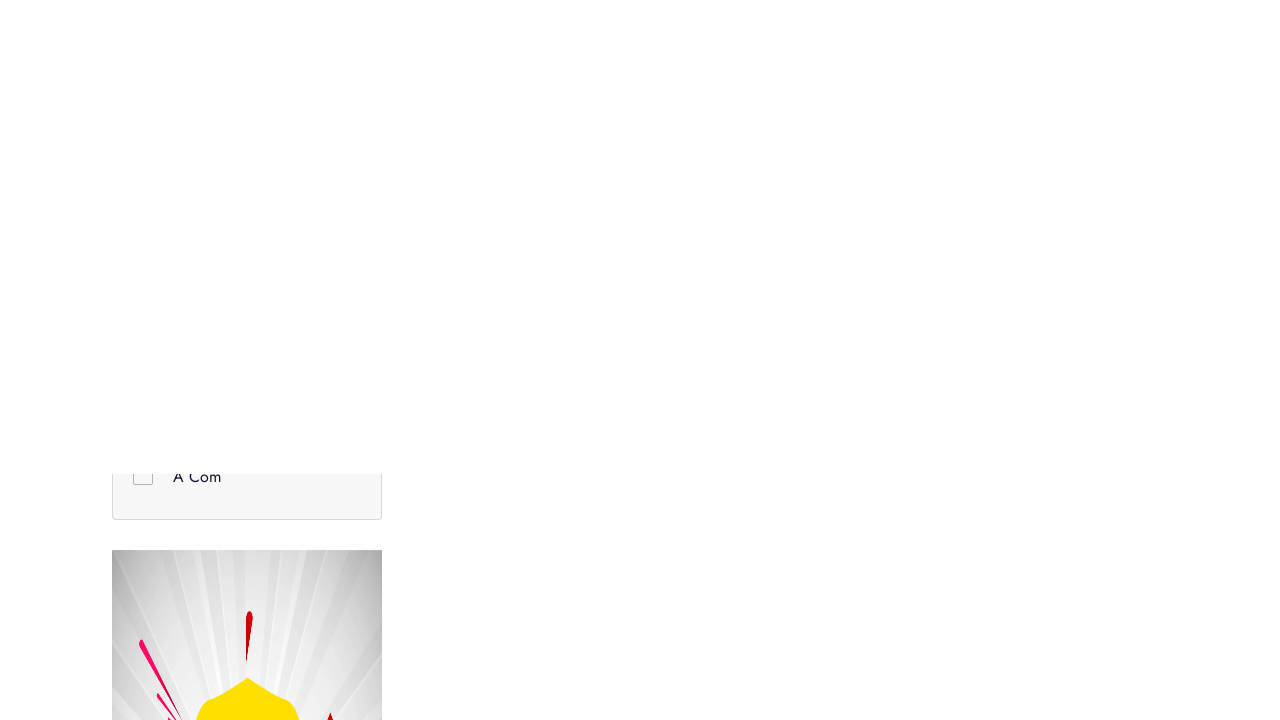

Located minimum price input field
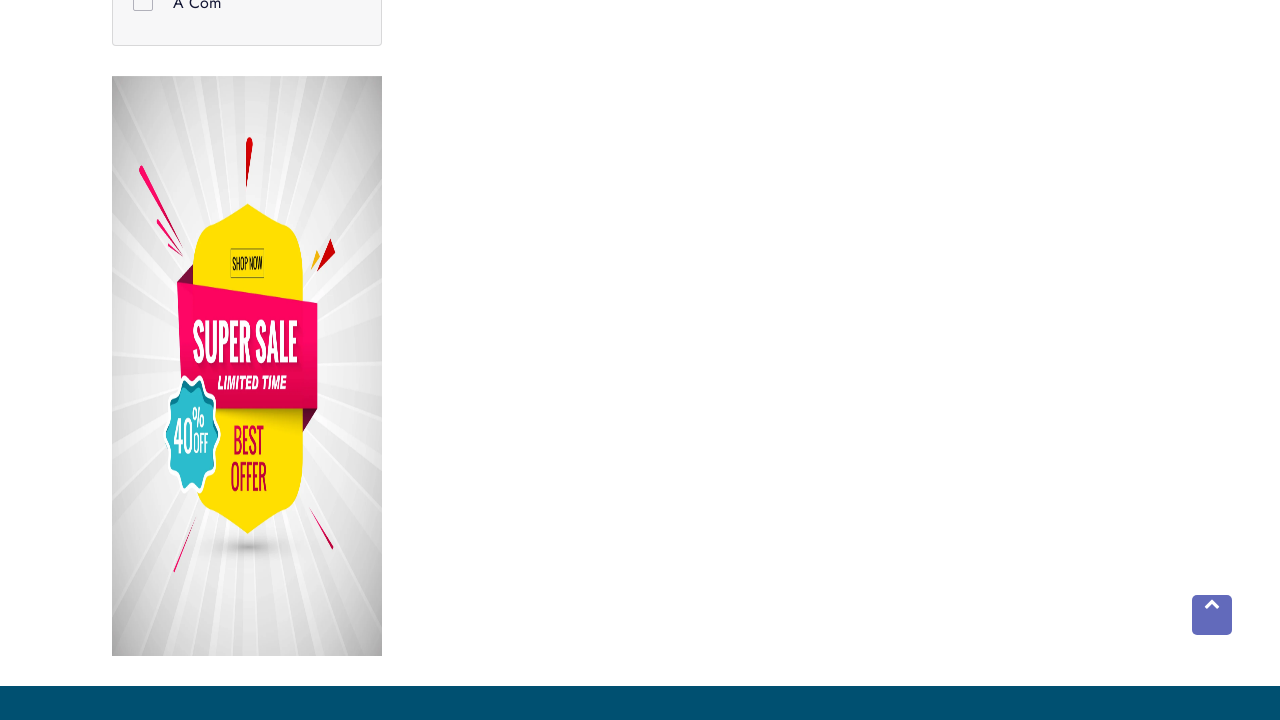

Cleared minimum price input field on input.form-control.minPrice
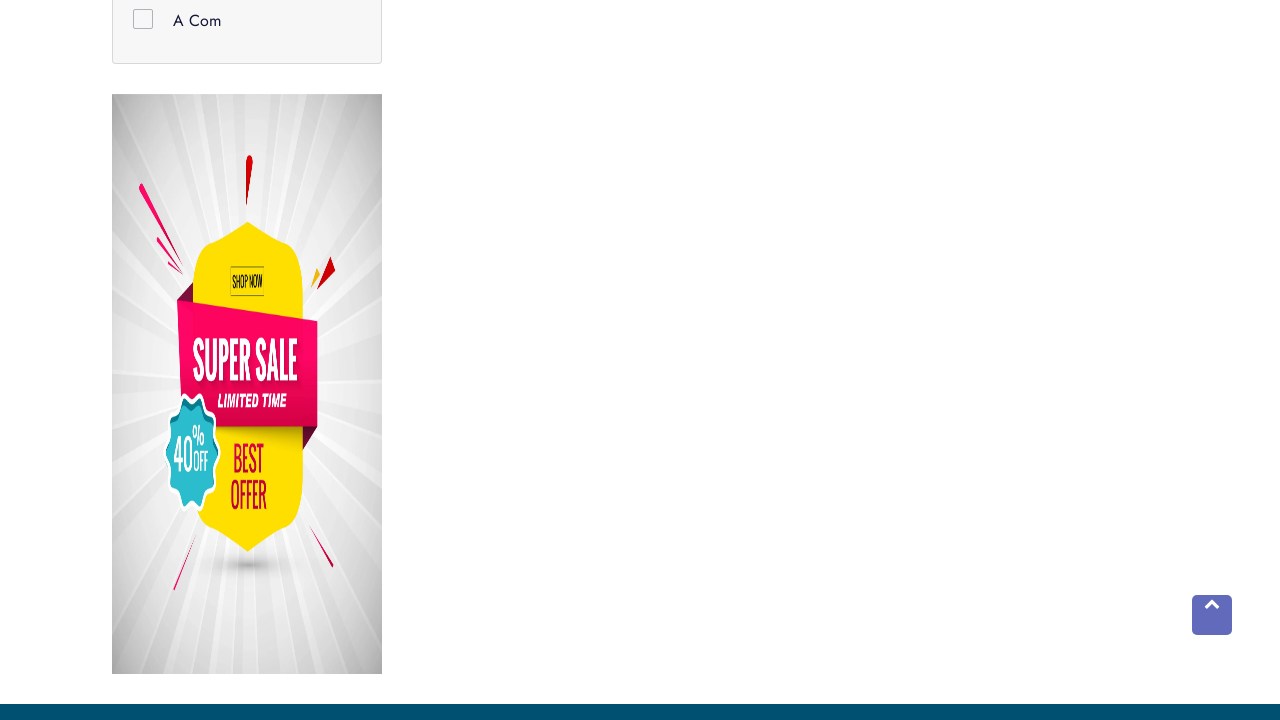

Filled minimum price input with value '40' on input.form-control.minPrice
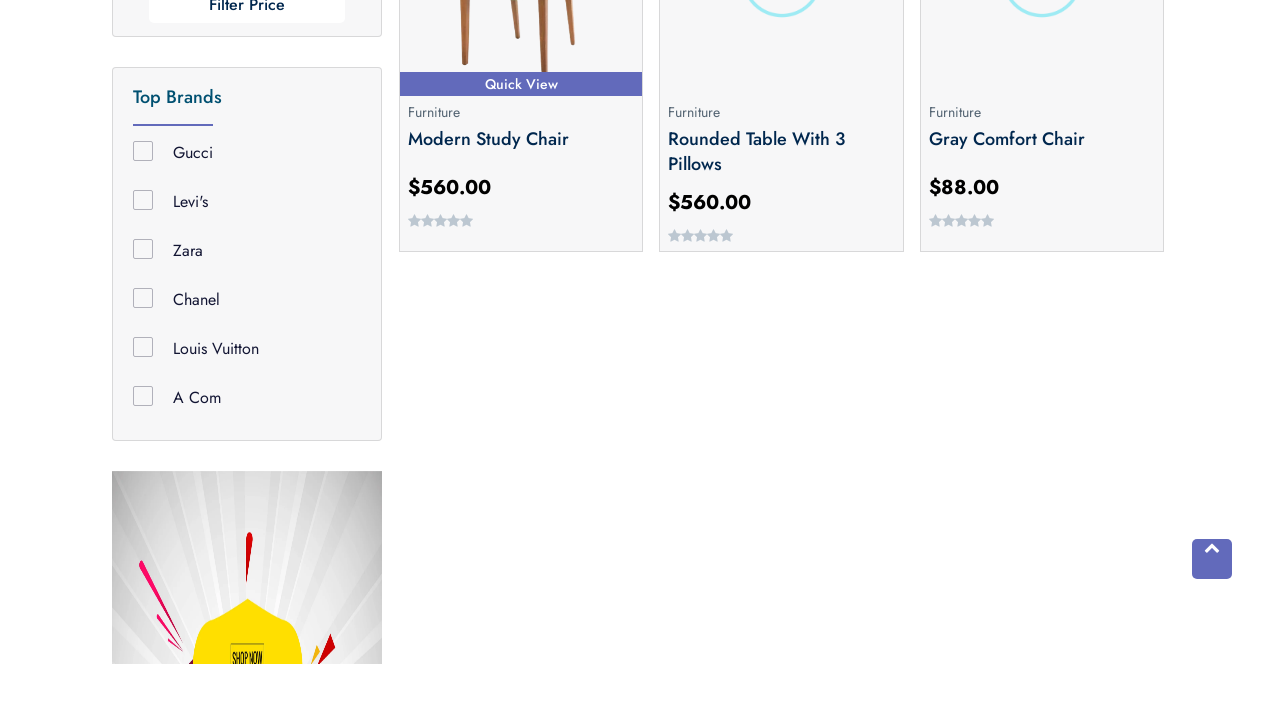

Located maximum price input field
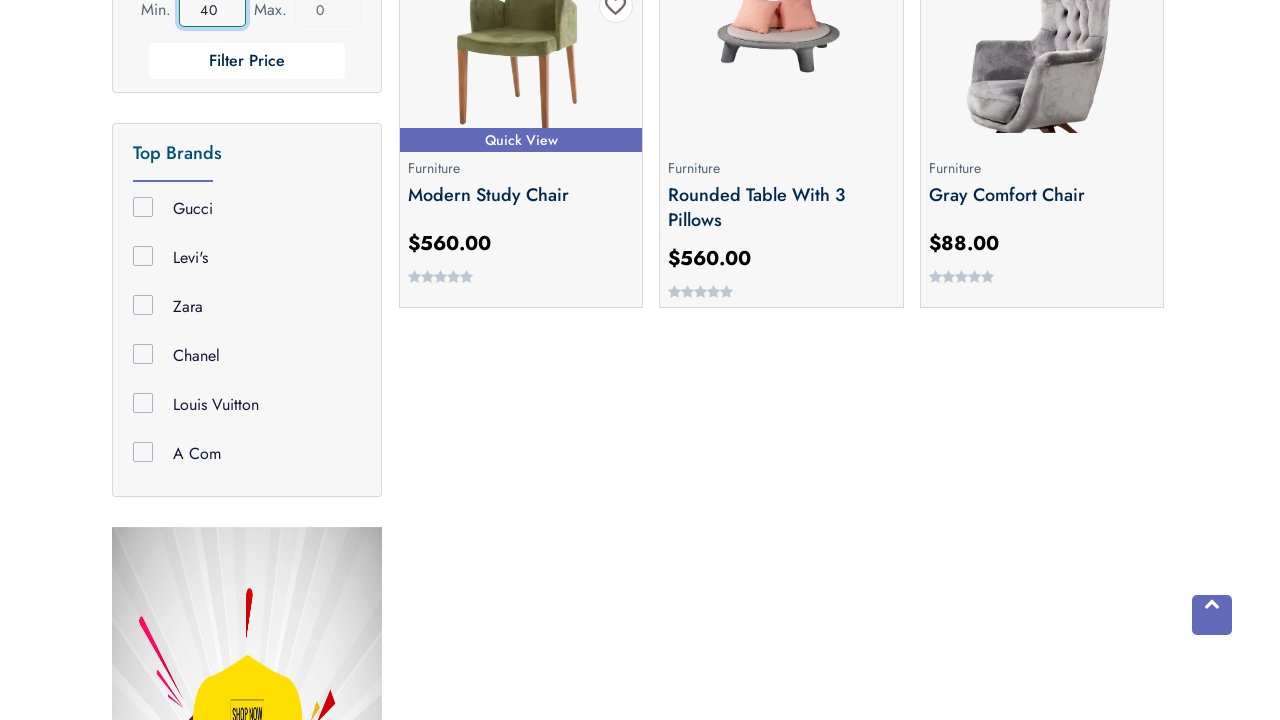

Cleared maximum price input field on input.form-control.maxPrice
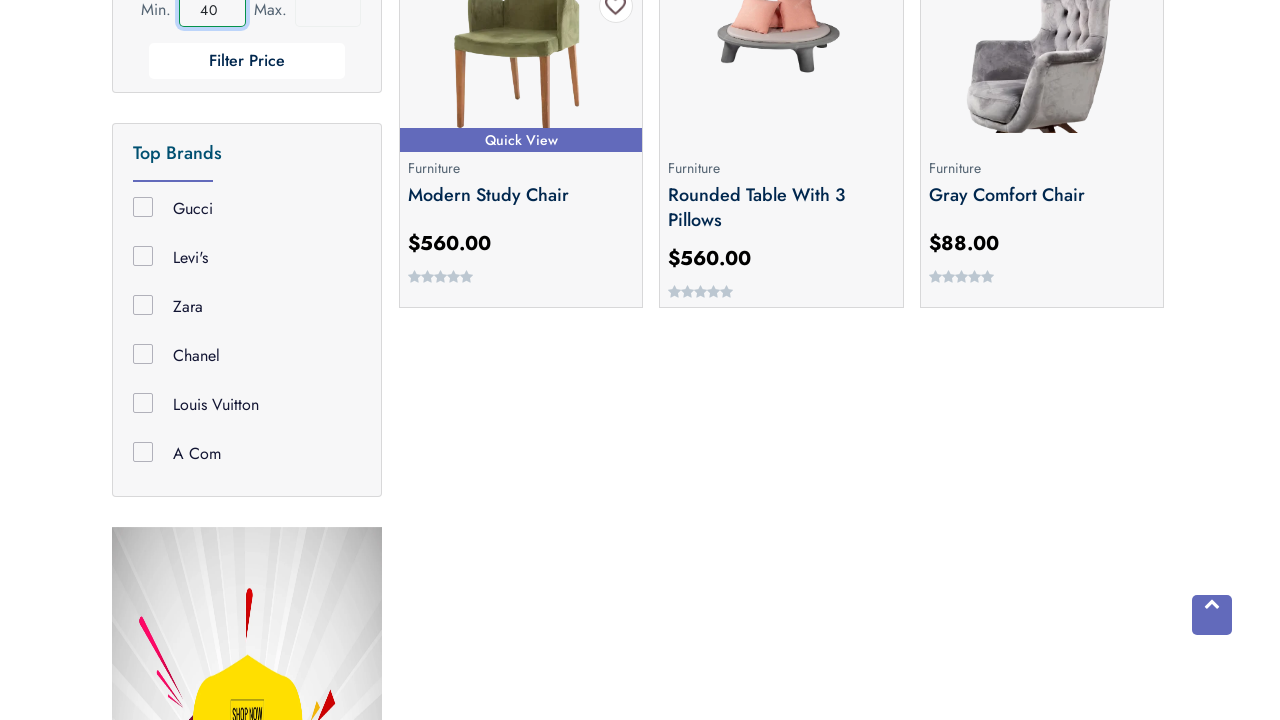

Filled maximum price input with value '200' on input.form-control.maxPrice
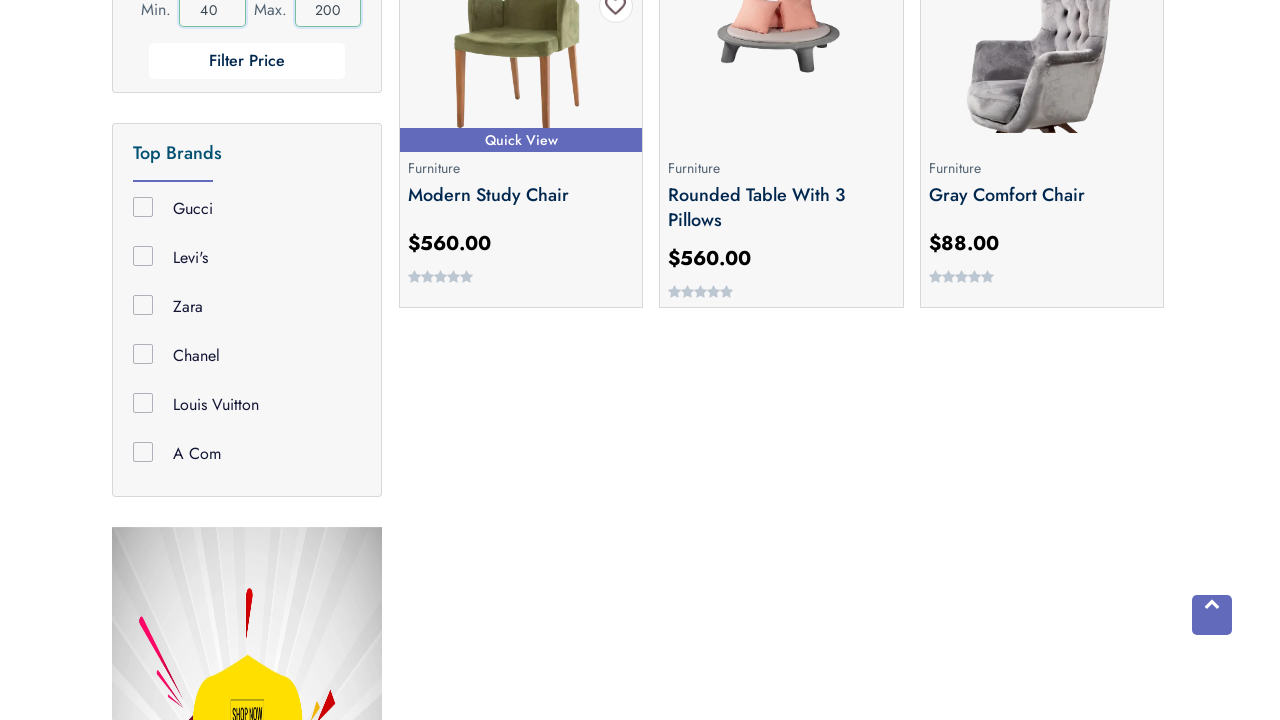

Clicked price range filter button at (247, 61) on xpath=//*[@*='price-range-button']
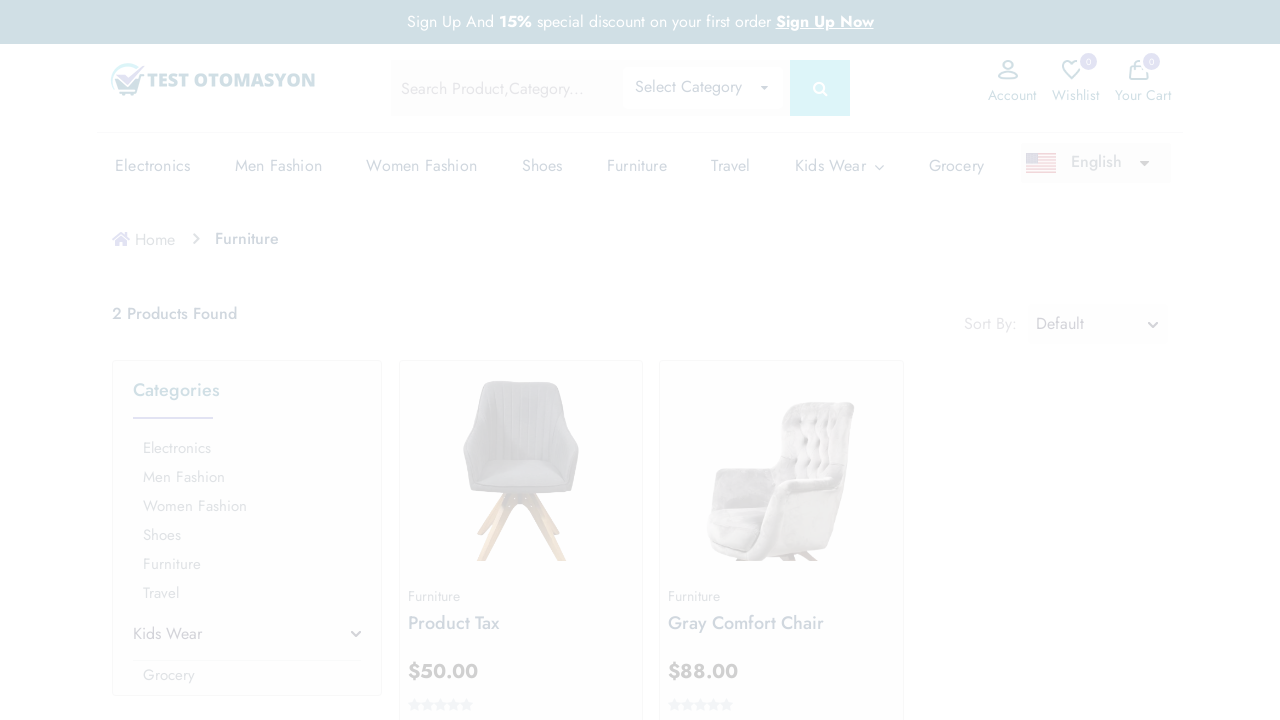

Waited for filtered product results to load
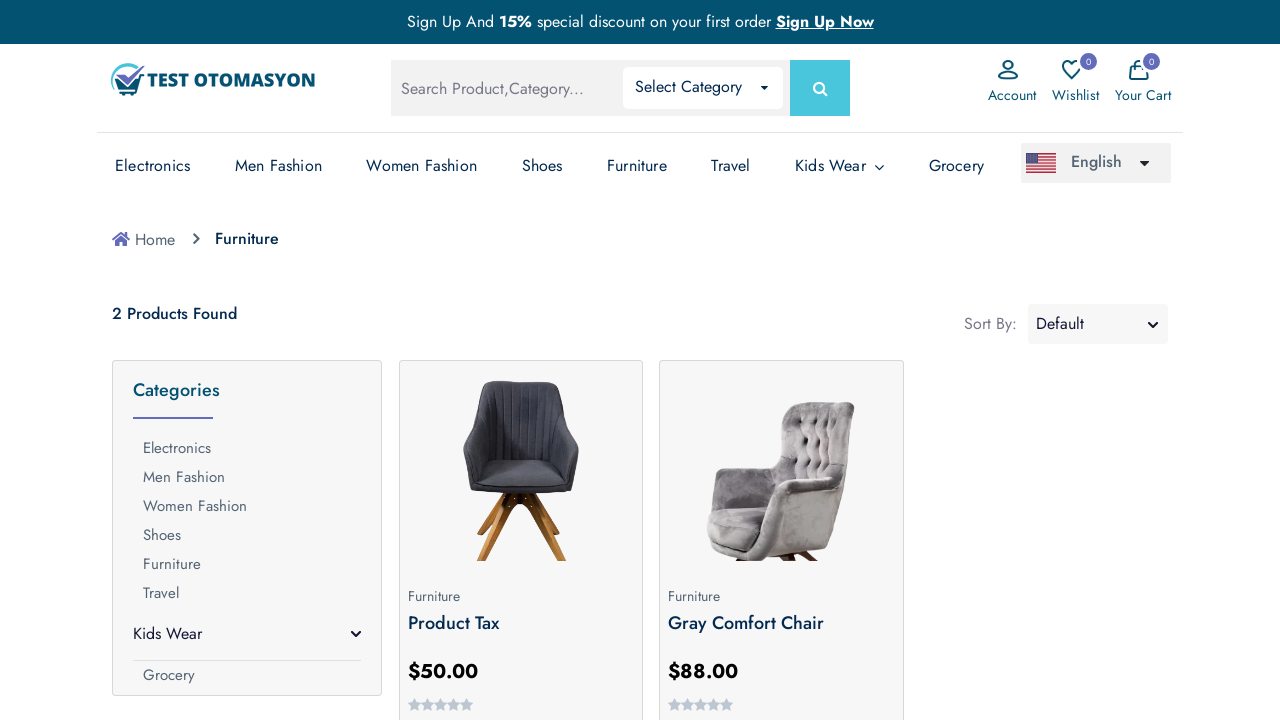

Clicked on first product image at (521, 475) on (//img[@class='lazy'])[1]
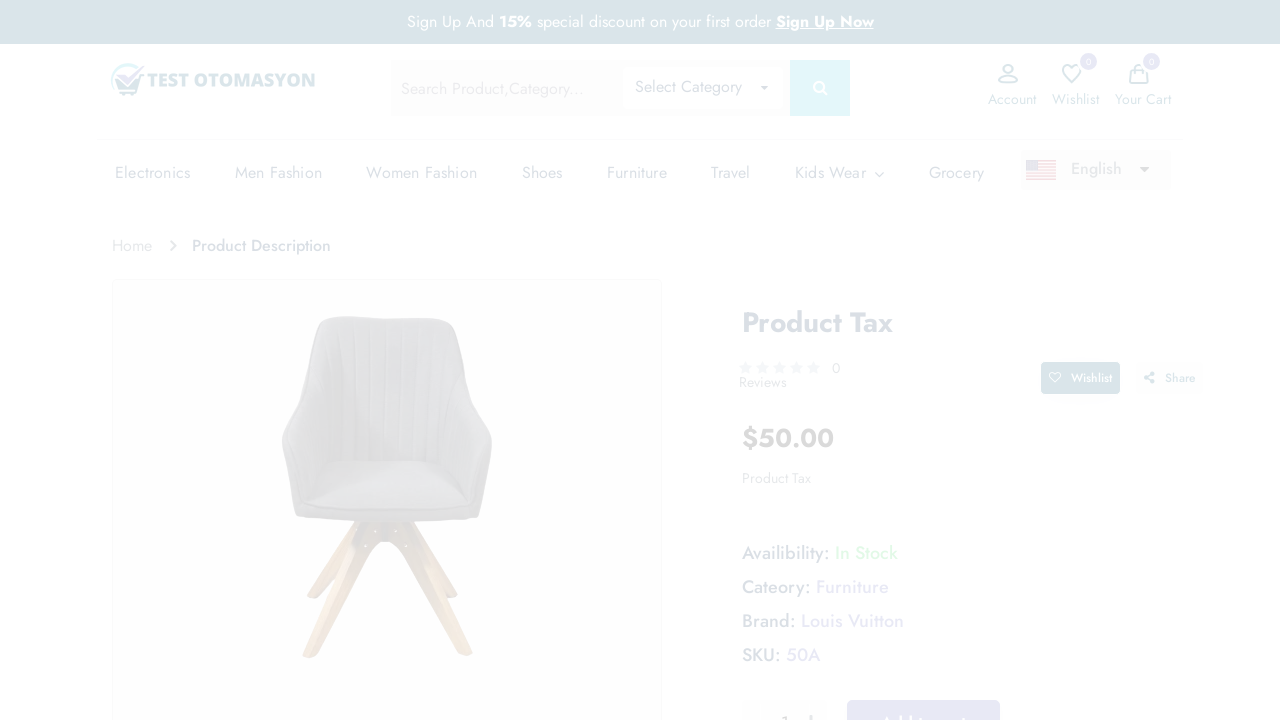

Waited for product details page to load
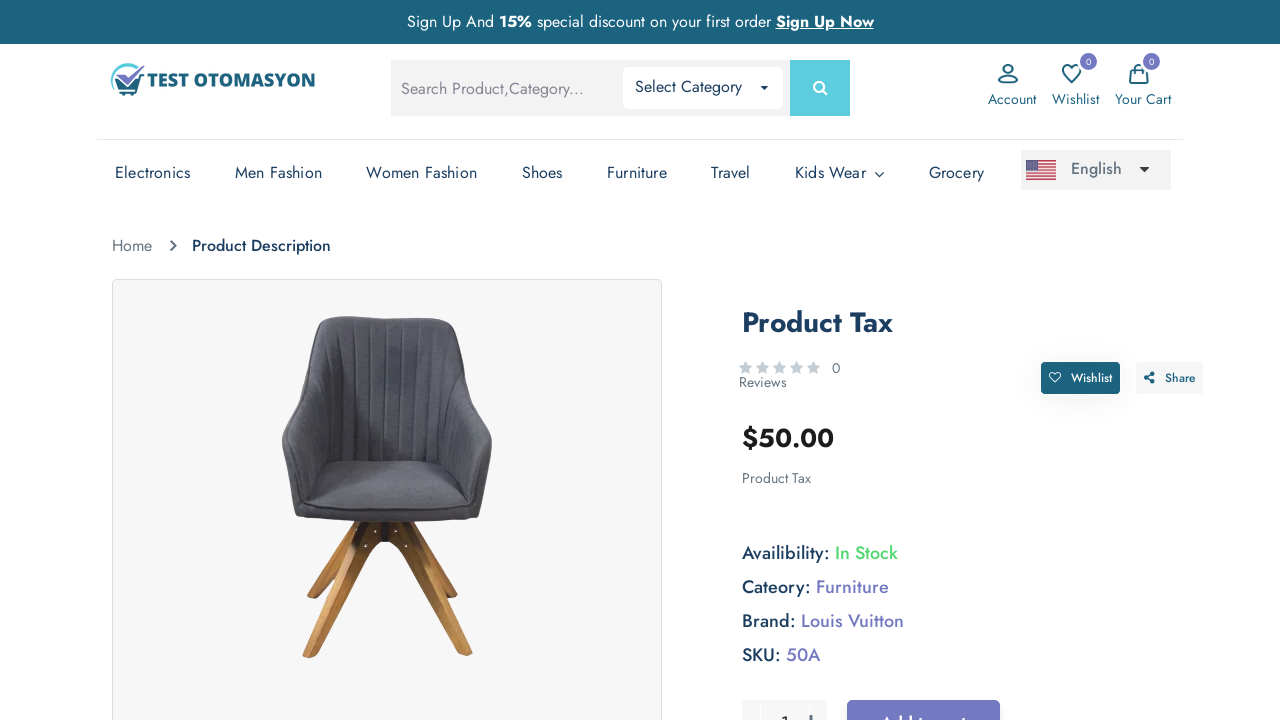

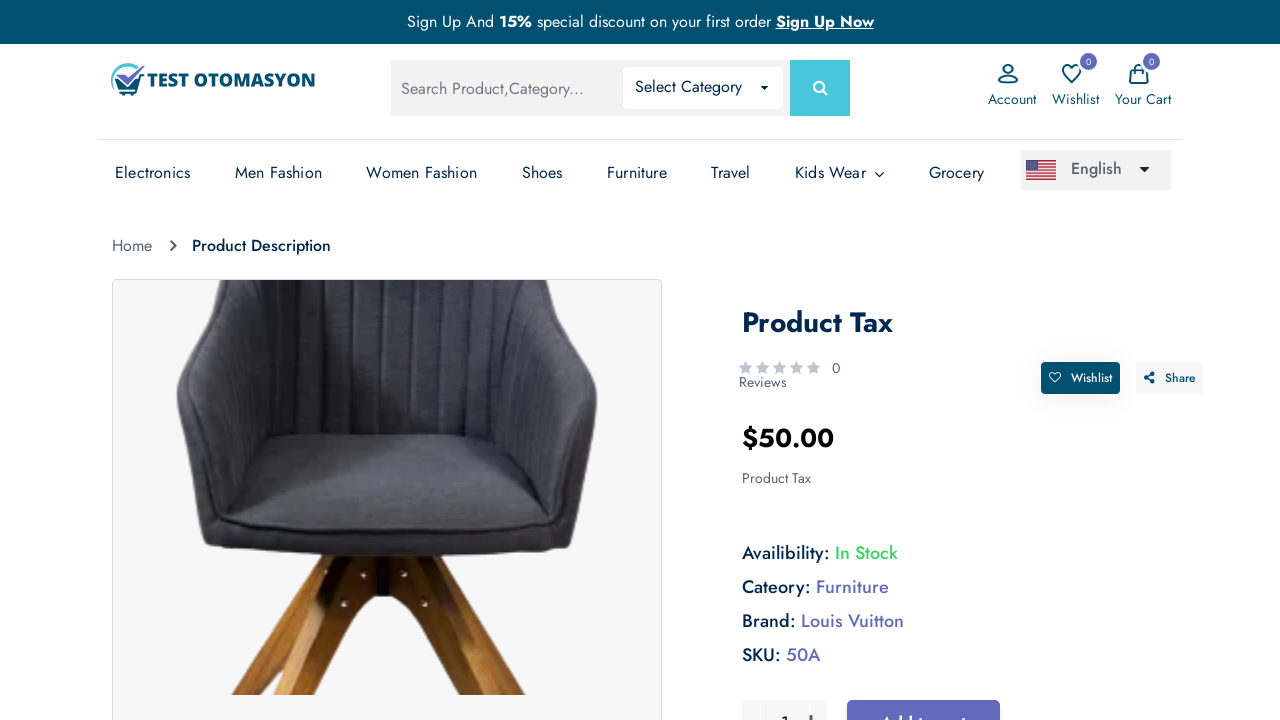